Tests scrolling functionality by navigating to a website and scrolling to a specific element containing "Recent placements" text

Starting URL: https://www.obsqurazone.com/

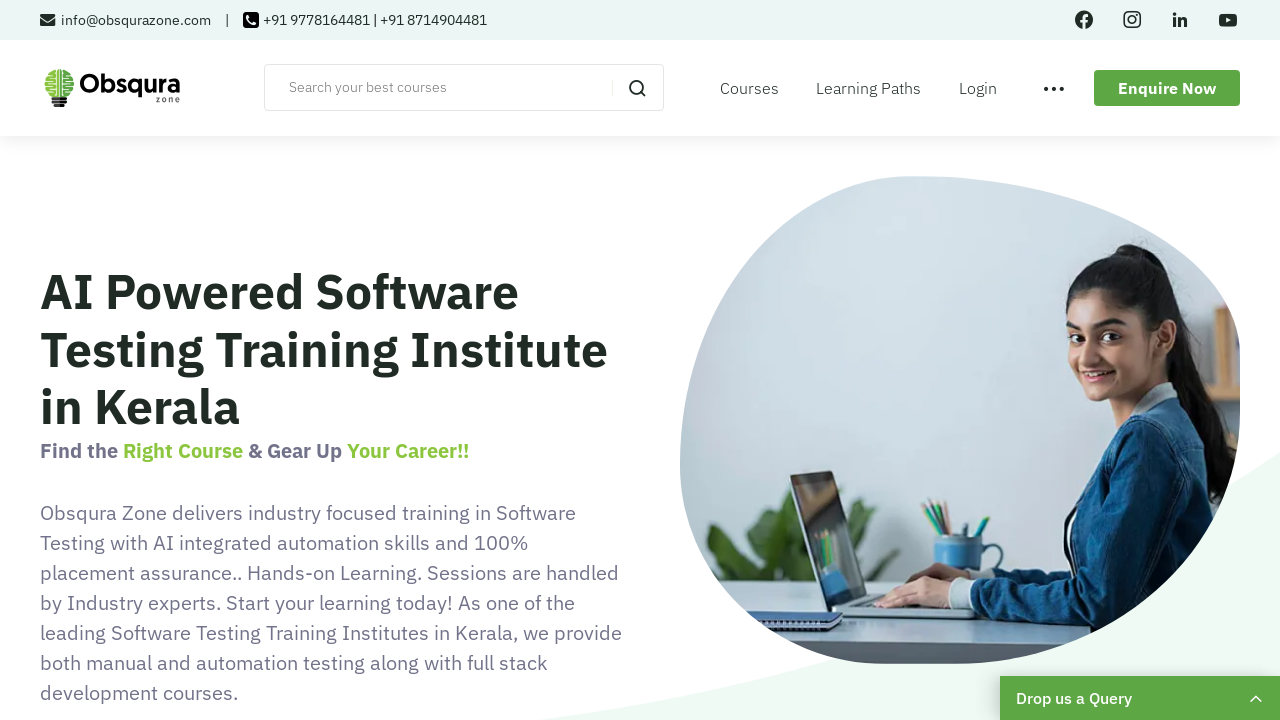

Navigated to https://www.obsqurazone.com/
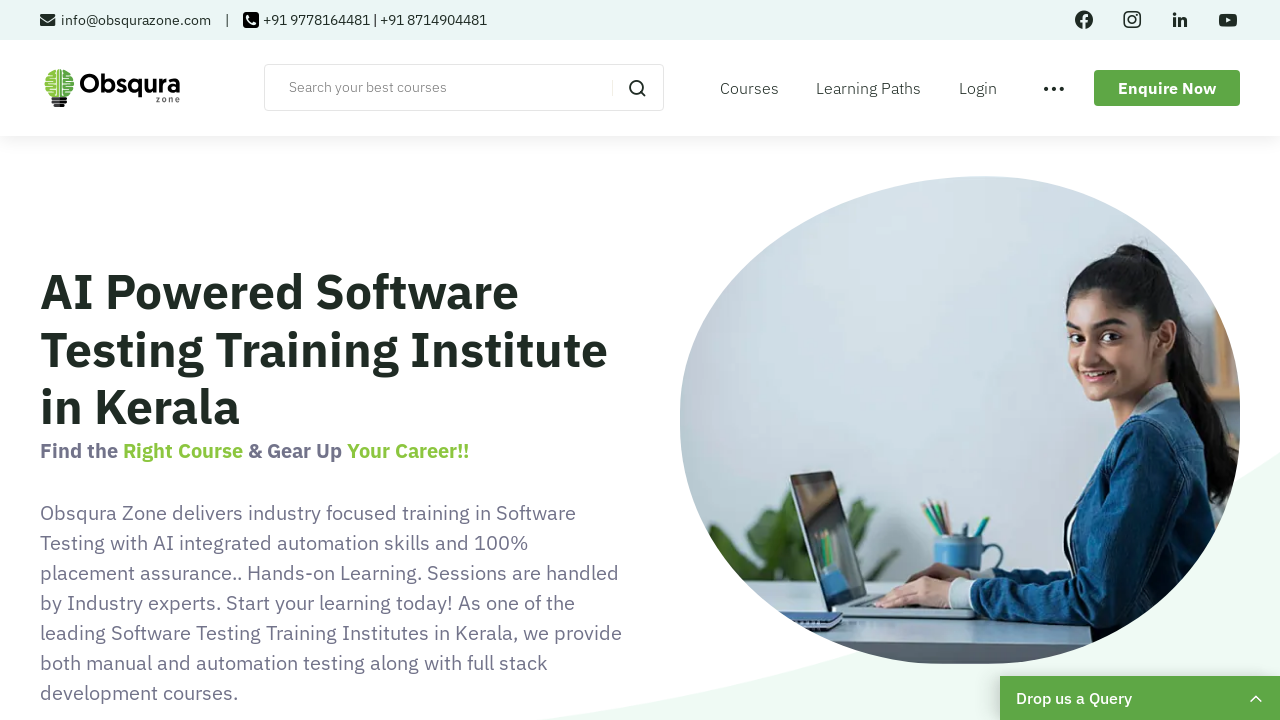

Located element containing 'Recent placements' text
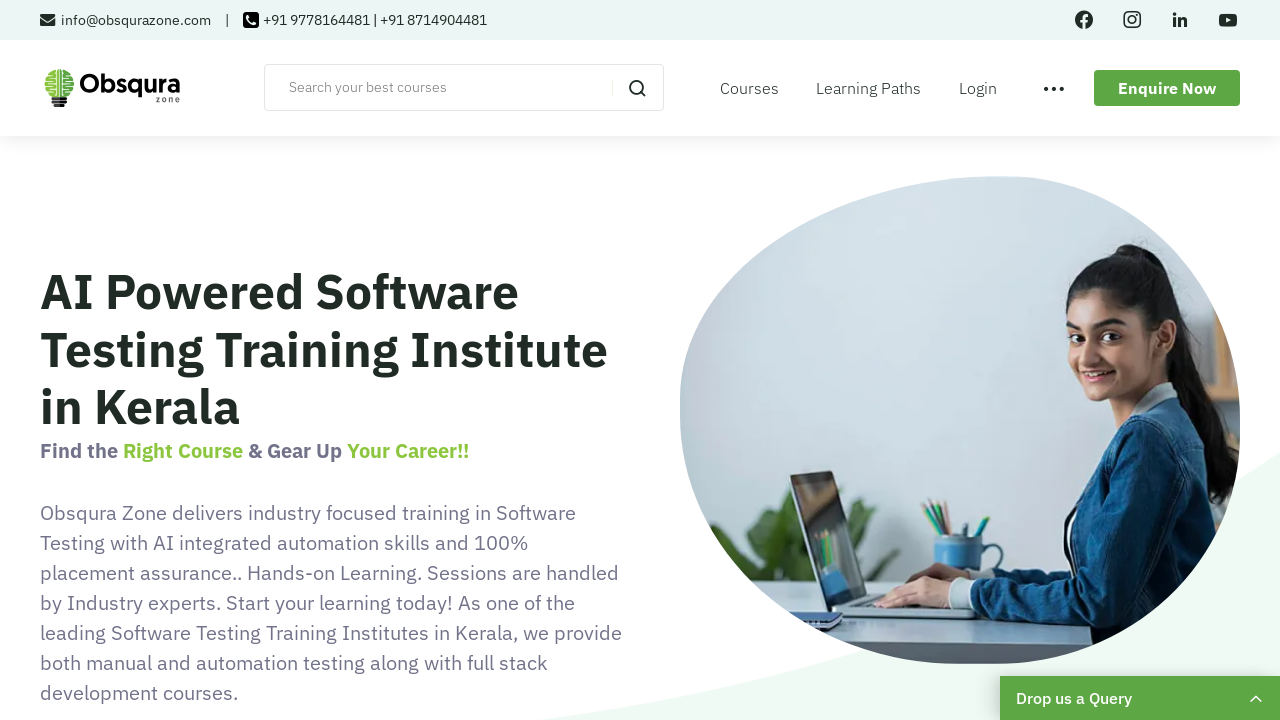

Scrolled to 'Recent placements' element
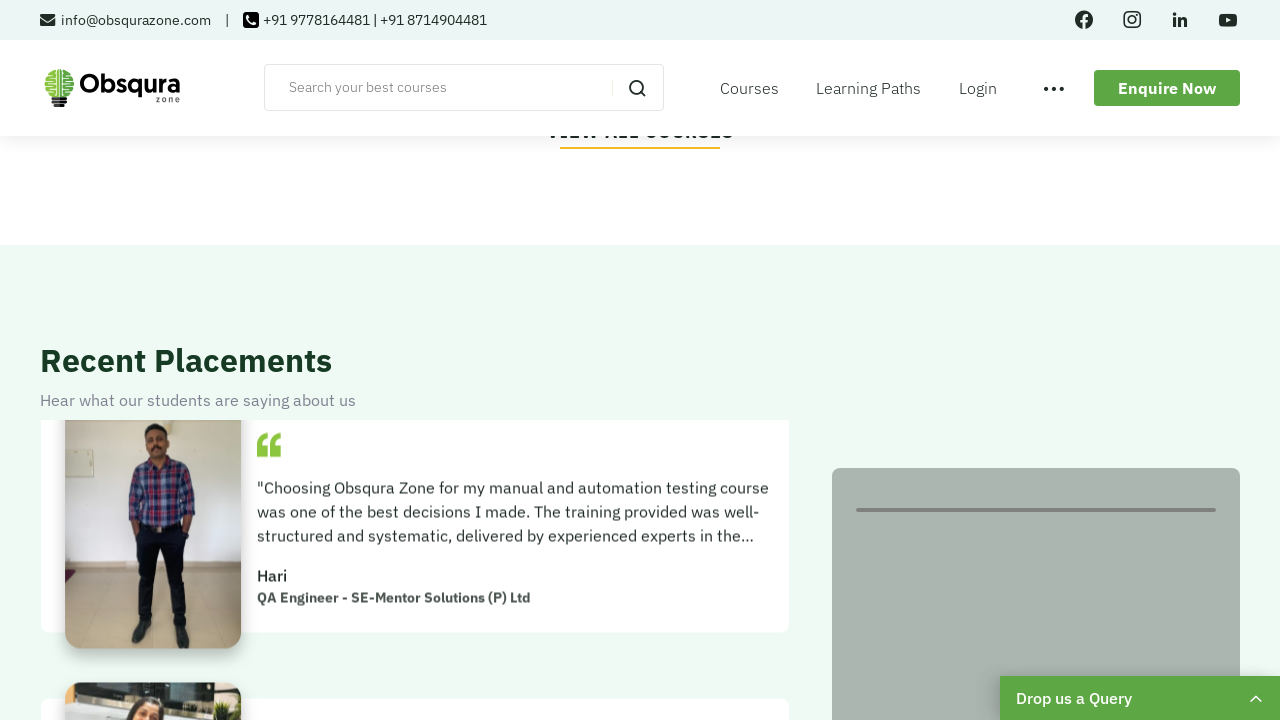

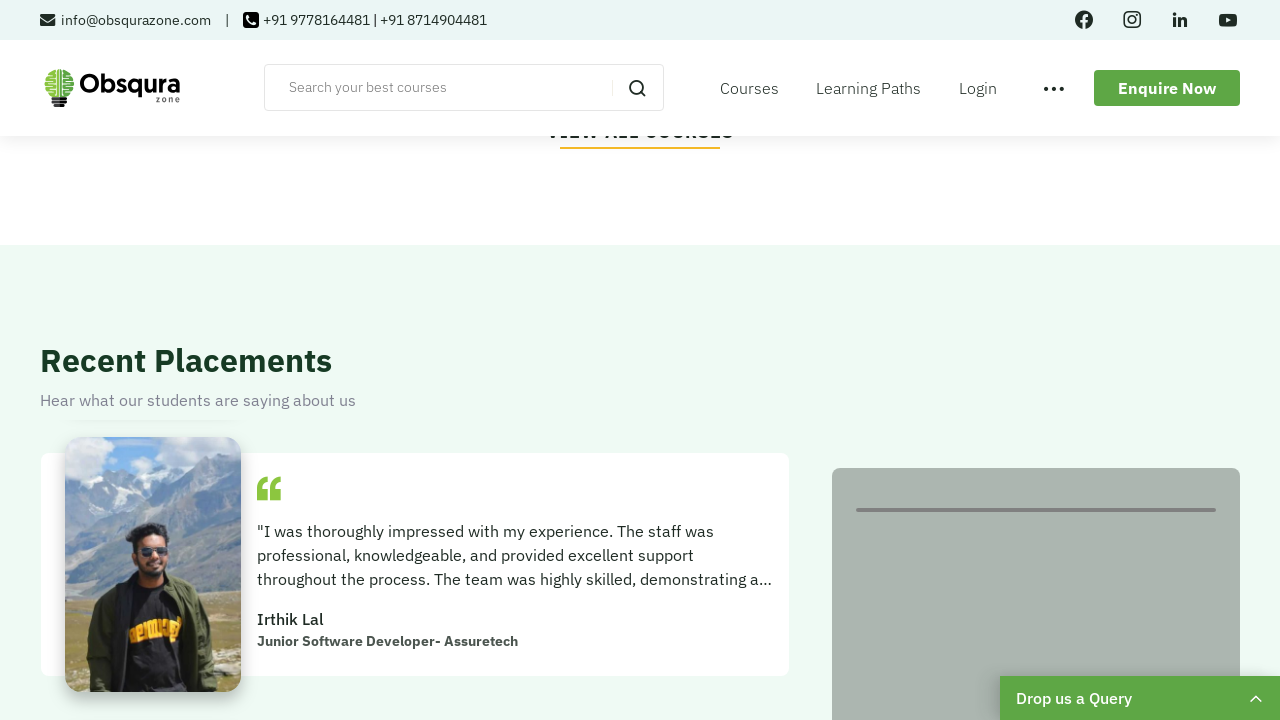